Navigates to PrimeABGB electronics store and enters a search query for headphones in the search field

Starting URL: https://www.primeabgb.com/

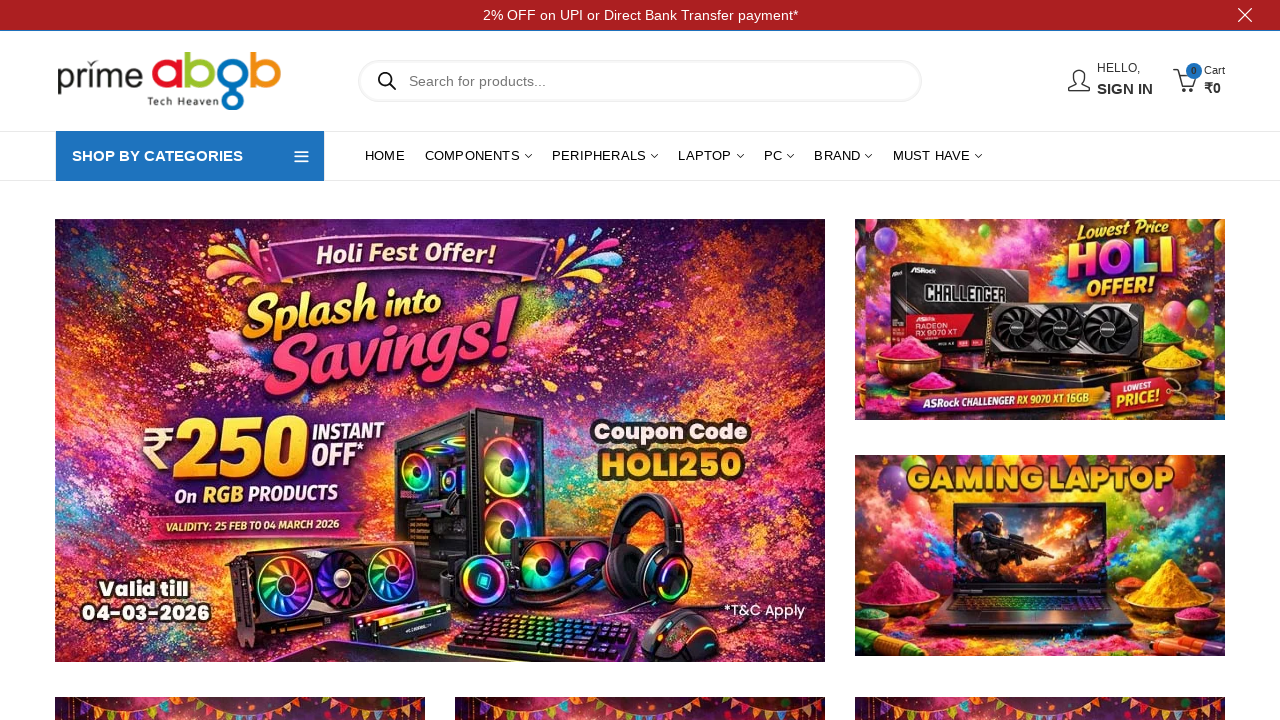

Filled search field with 'Headphones' on PrimeABGB electronics store on input[name='s']
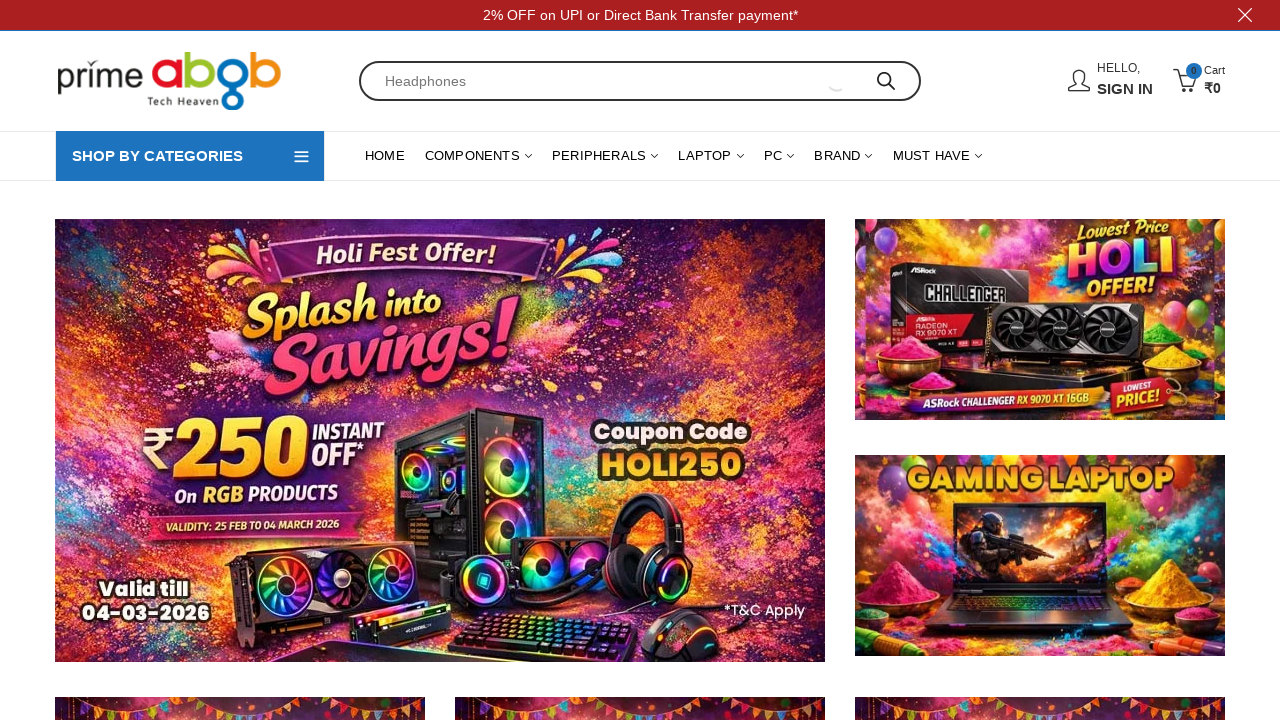

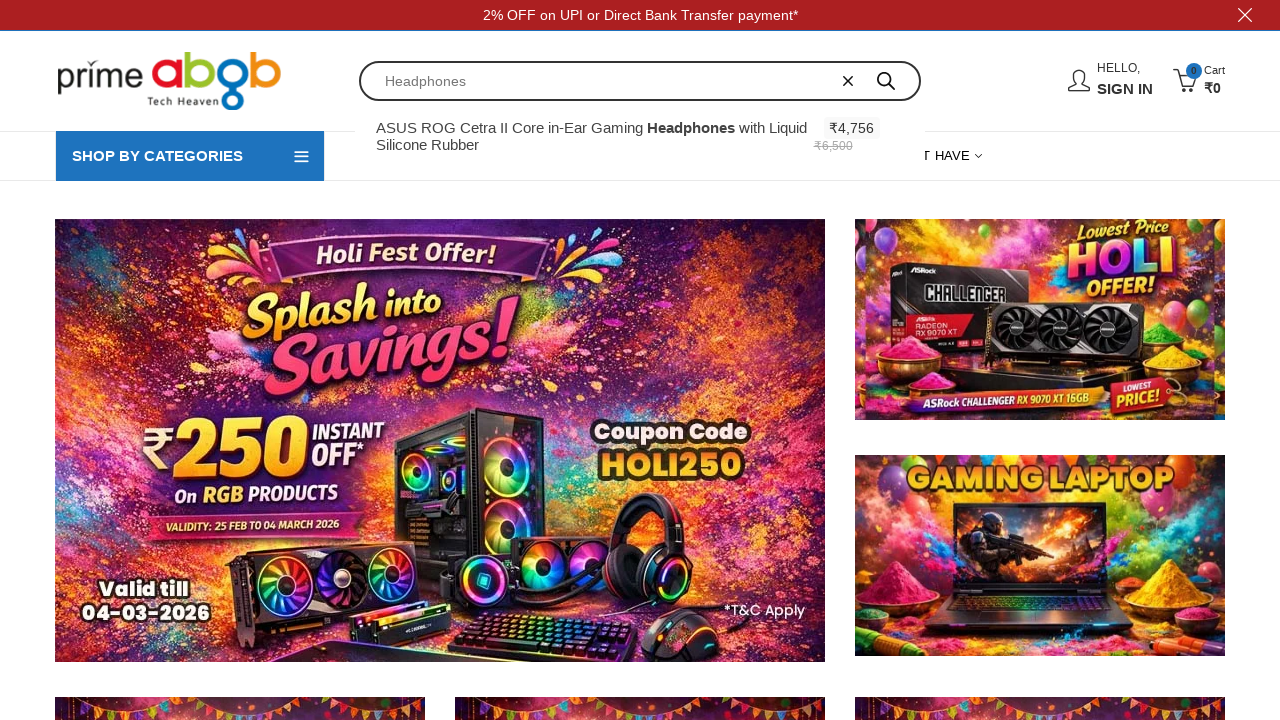